Tests browser window handling by opening a new window, switching to it, verifying content, and closing the child window

Starting URL: https://demoqa.com/browser-windows

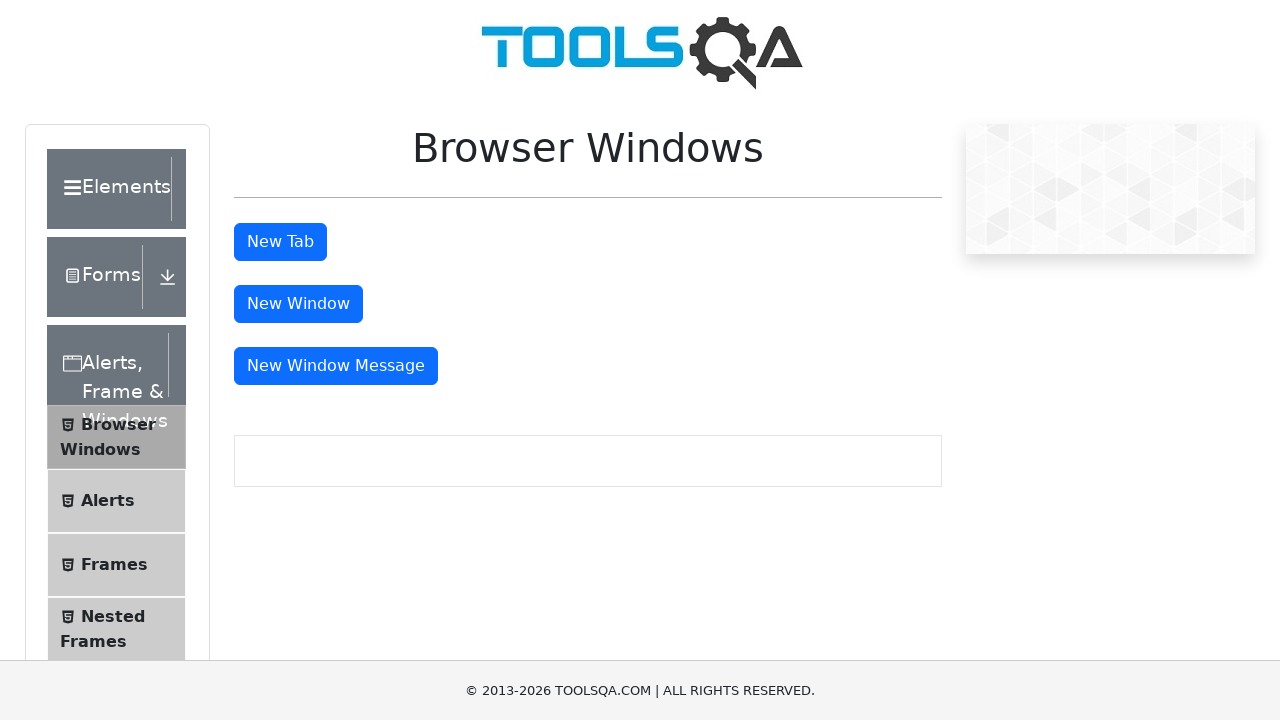

Scrolled down 500 pixels to make button visible
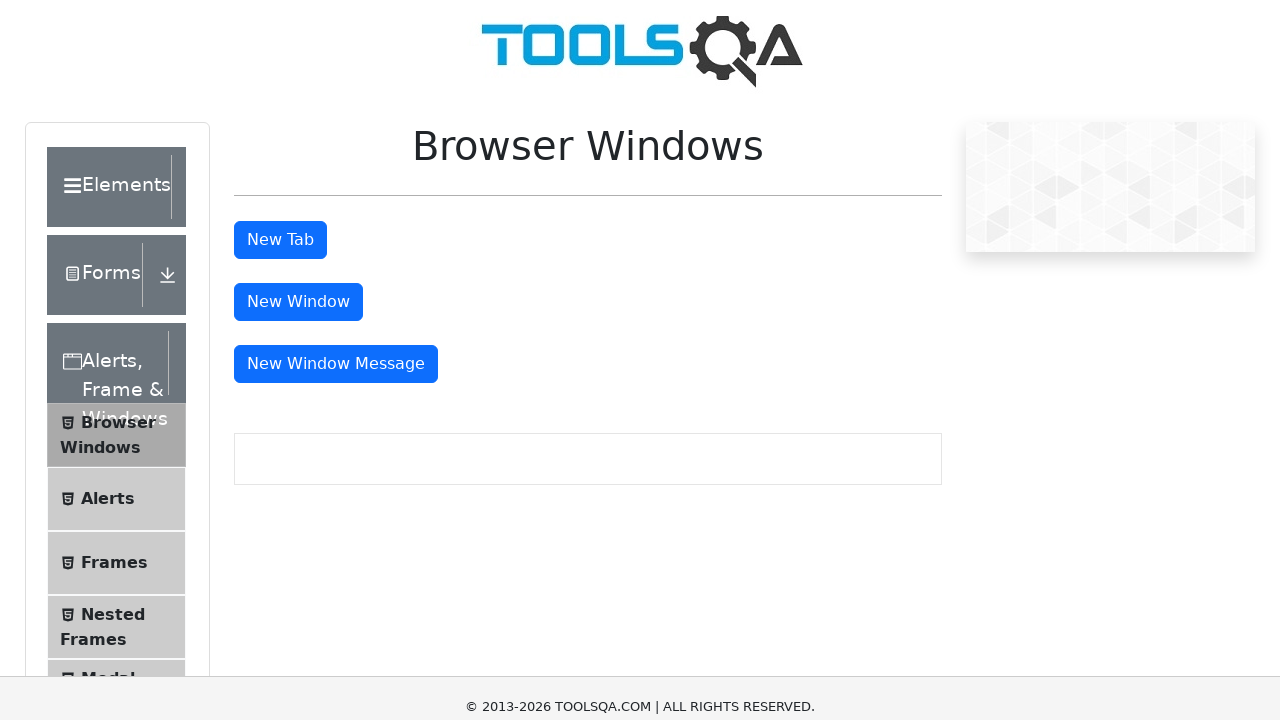

Clicked button to open new child window at (298, 19) on (//button[@type='button'])[3]
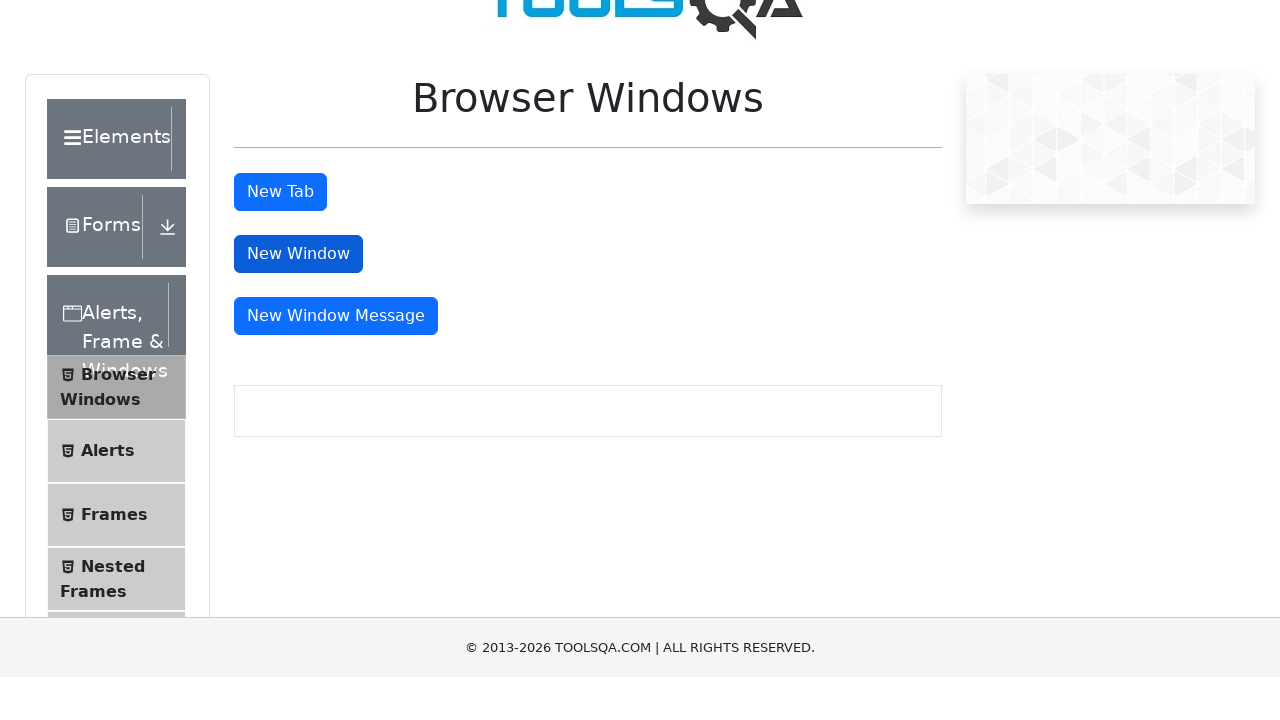

Child window loaded successfully
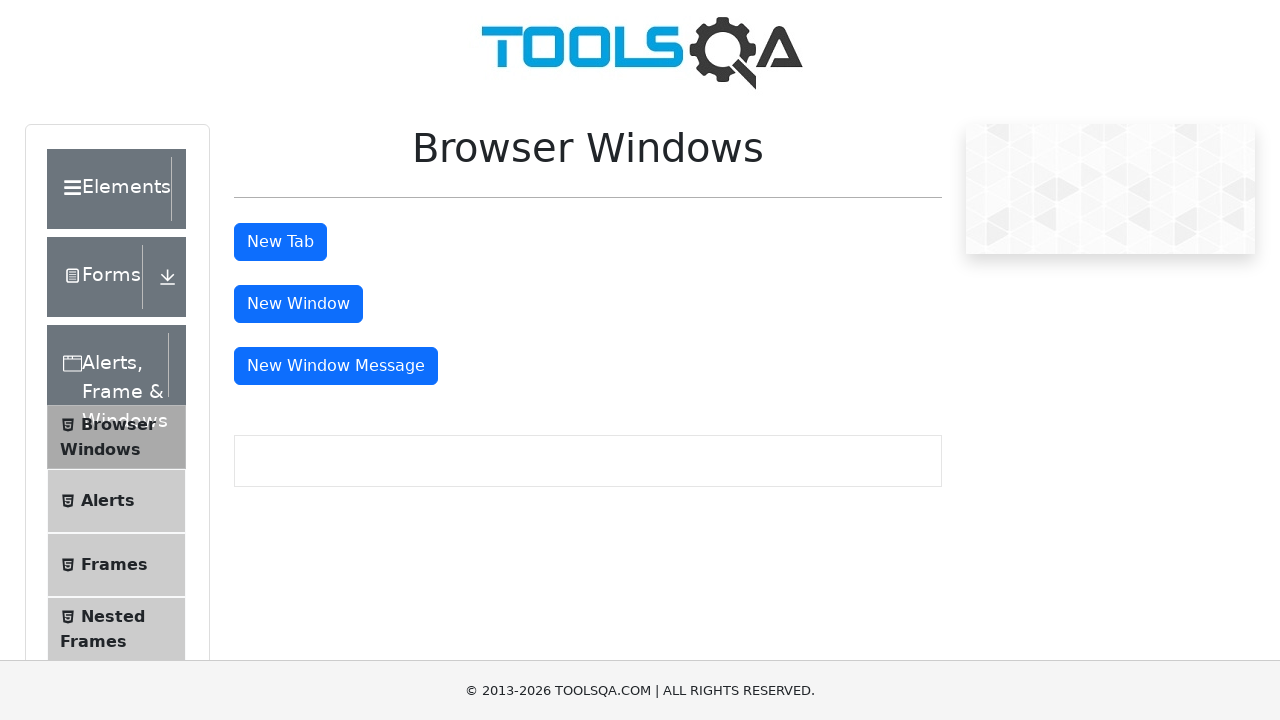

Retrieved child window URL: https://demoqa.com/sample
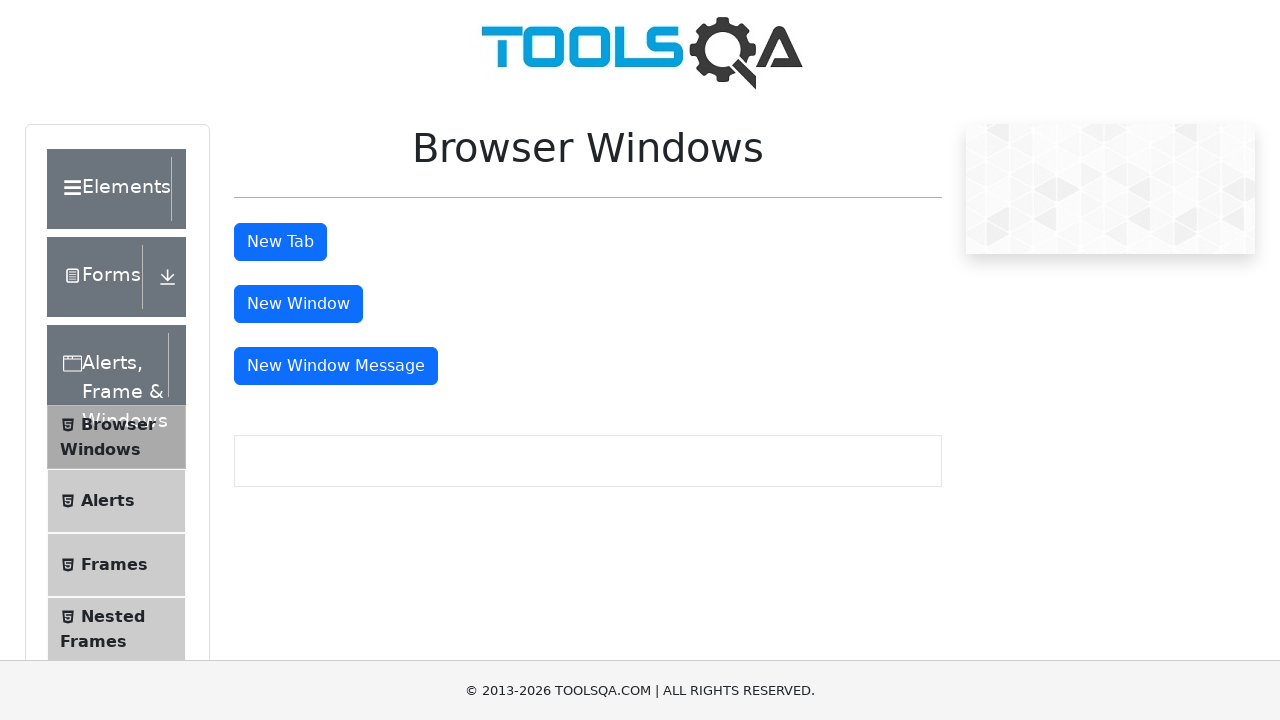

Extracted heading text from child window: This is a sample page
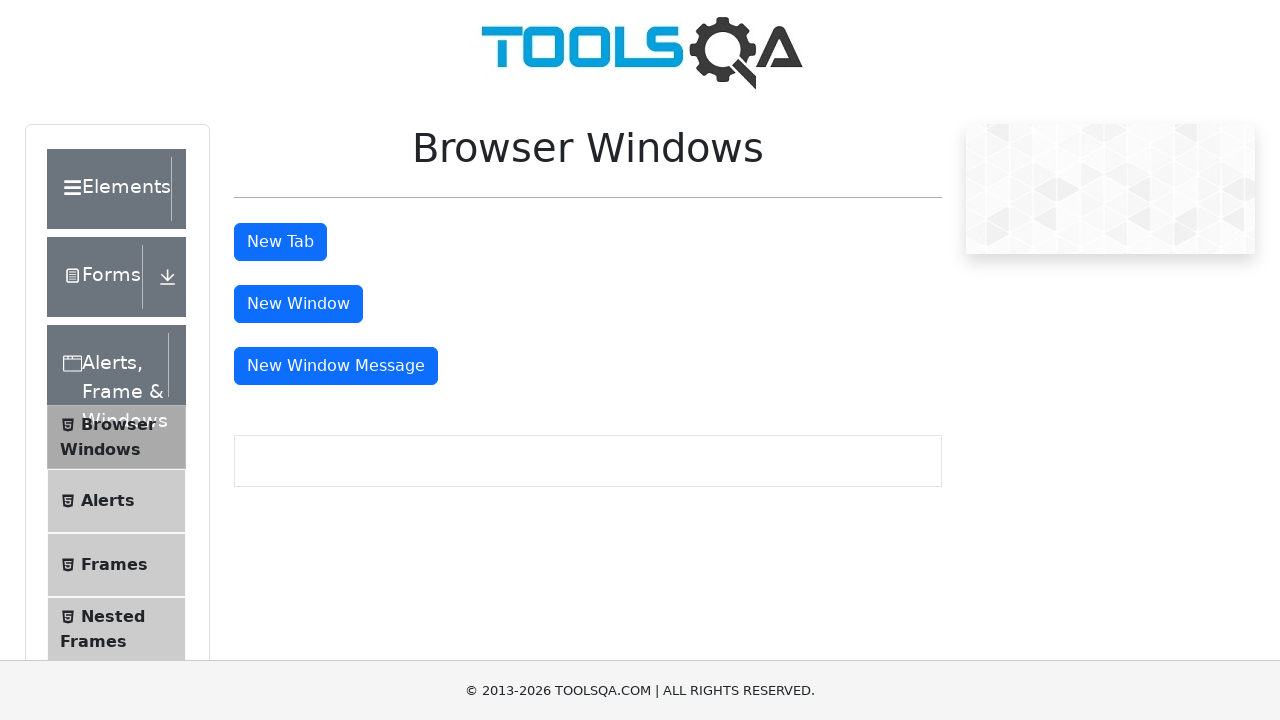

Closed the child window
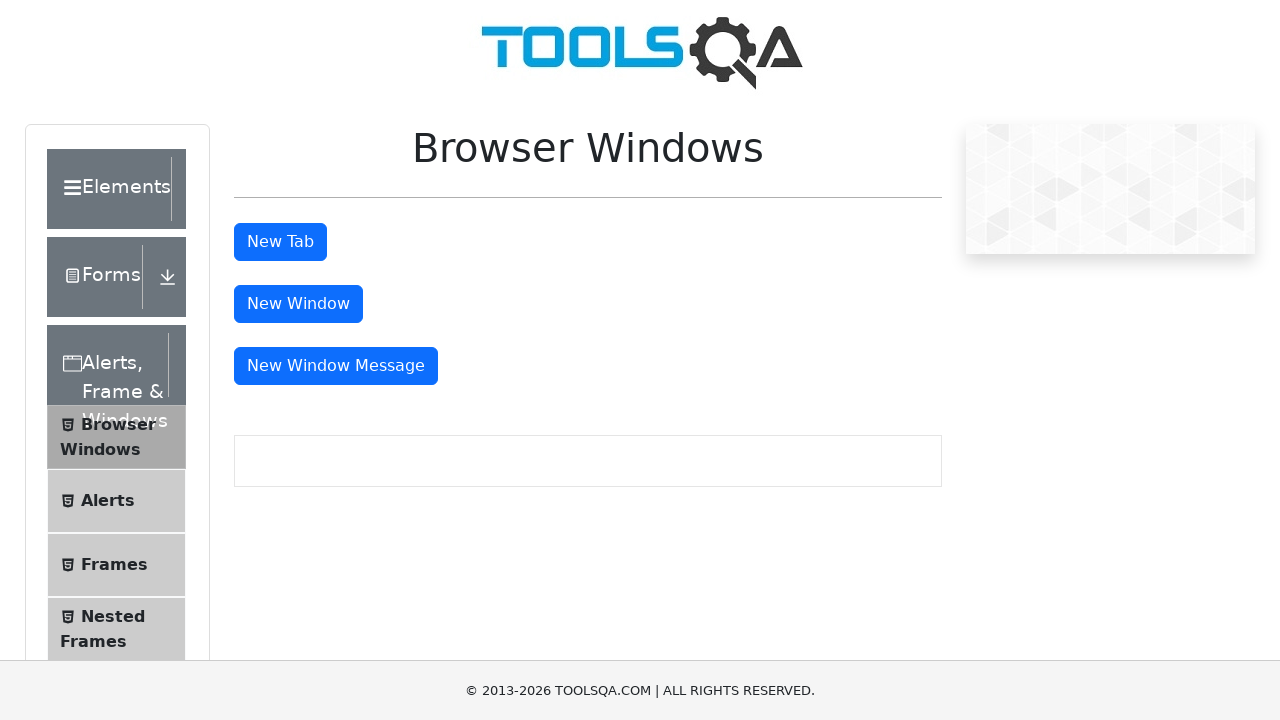

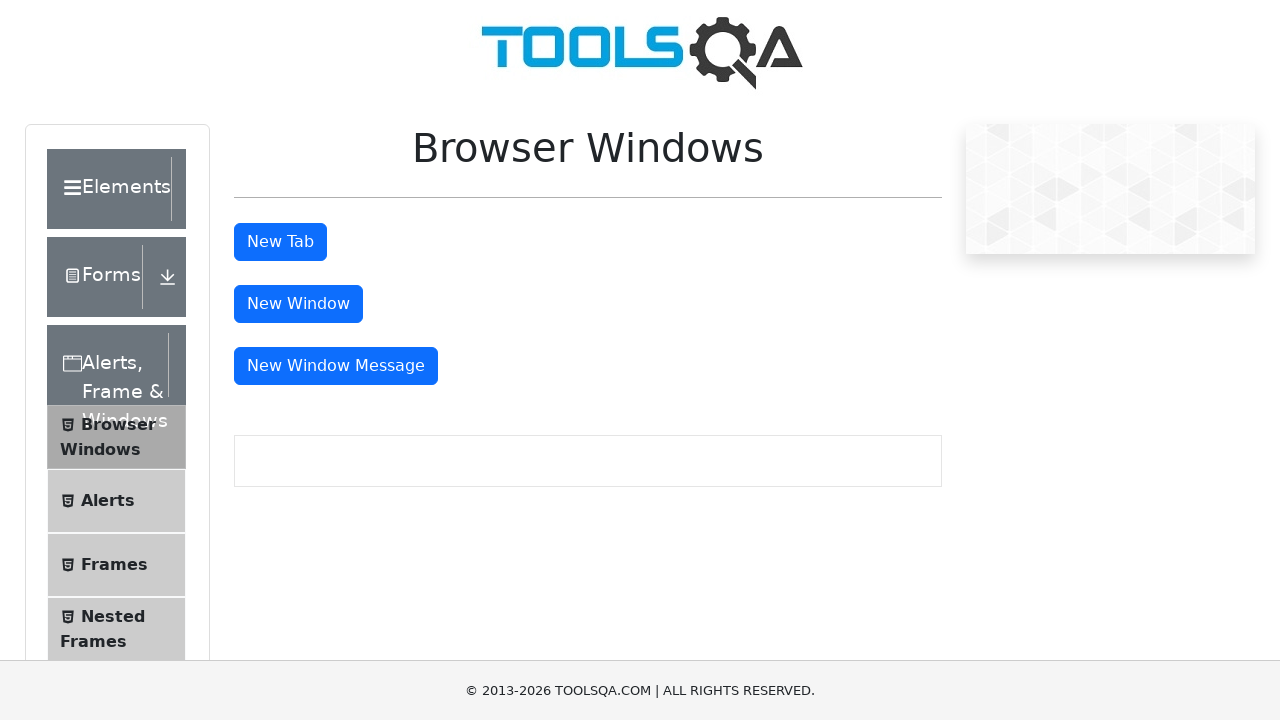